Tests dynamic properties page by waiting for a button to become visible after 5 seconds and verifying its visibility

Starting URL: https://demoqa.com/dynamic-properties

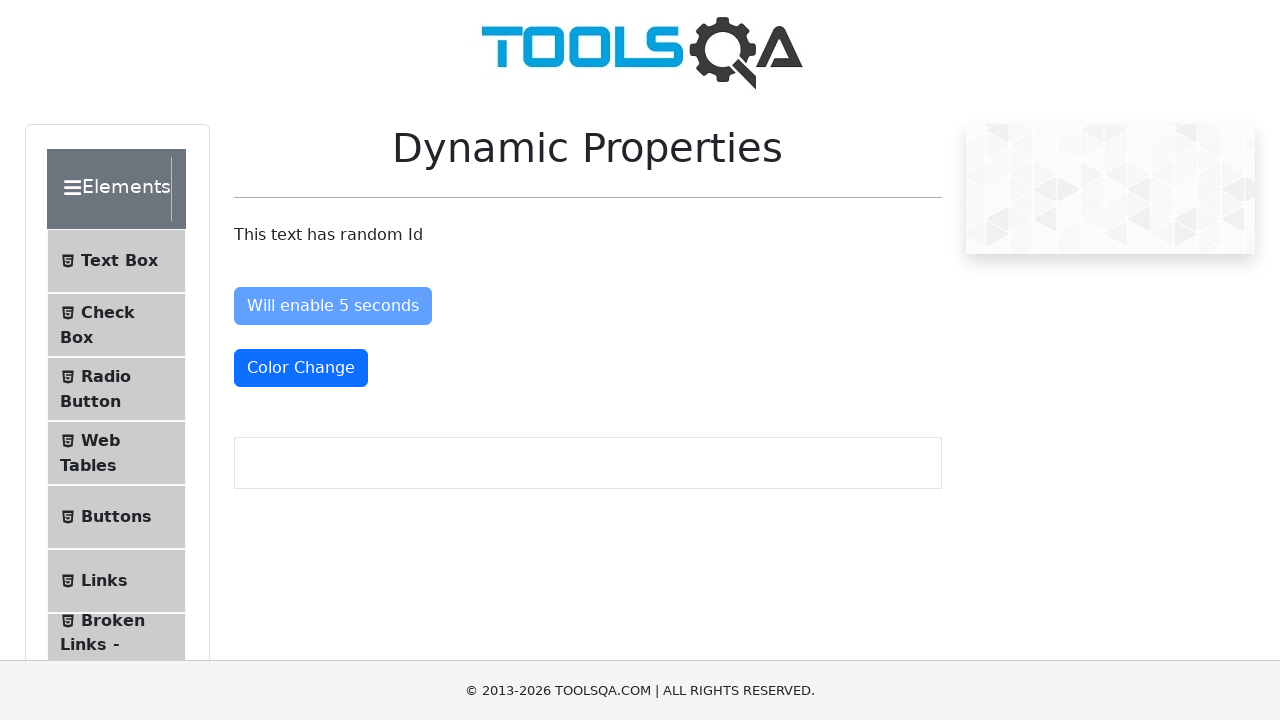

Waited for 'Visible After 5 seconds' button to become visible
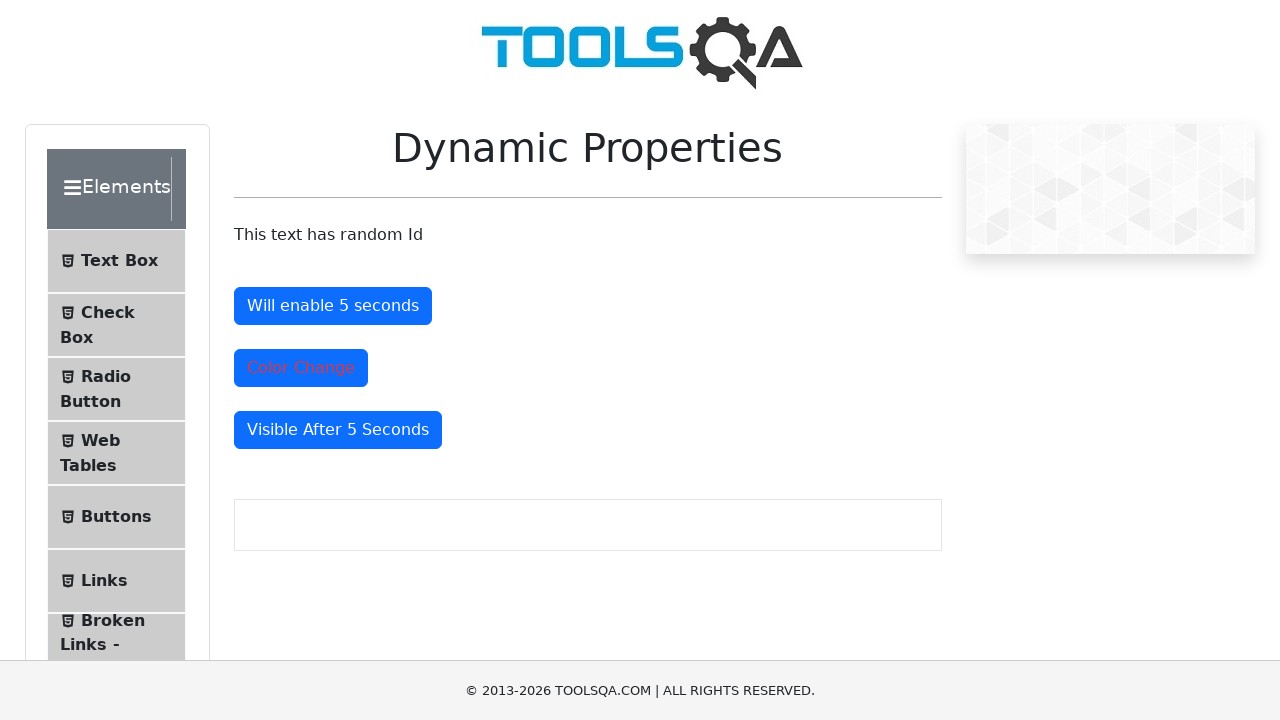

Located the button element
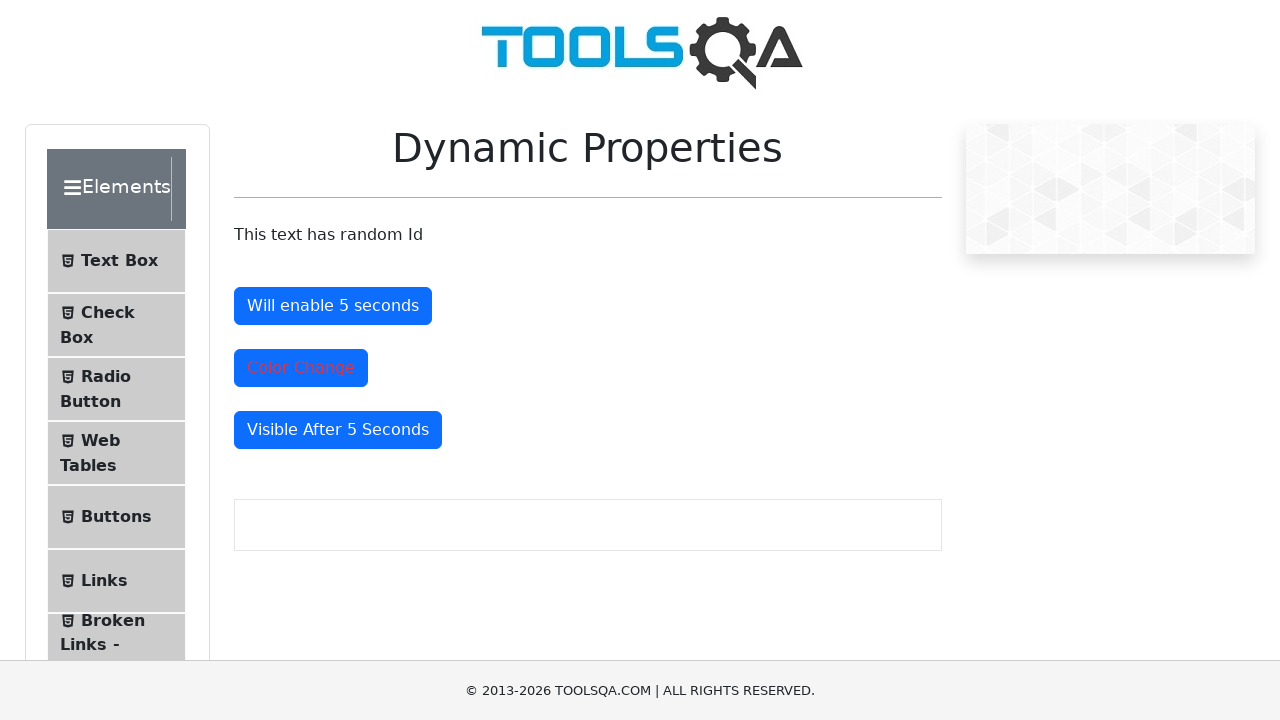

Verified button is visible
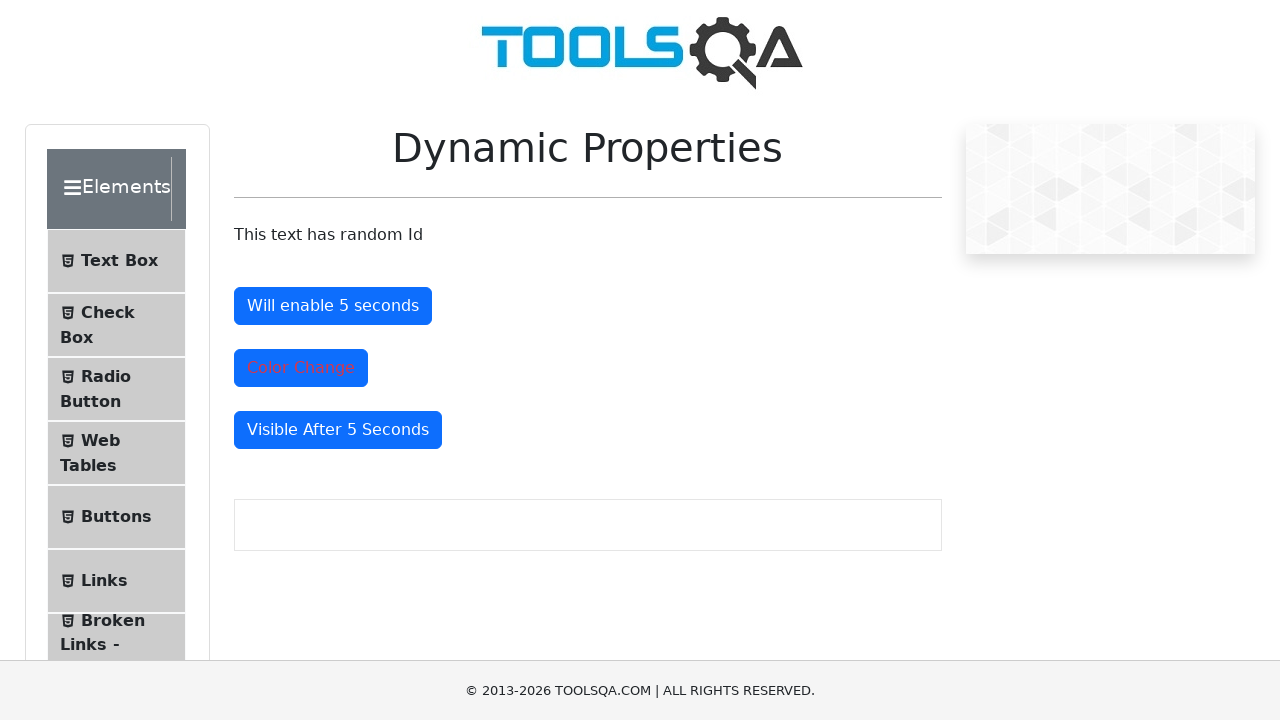

Verified button is enabled
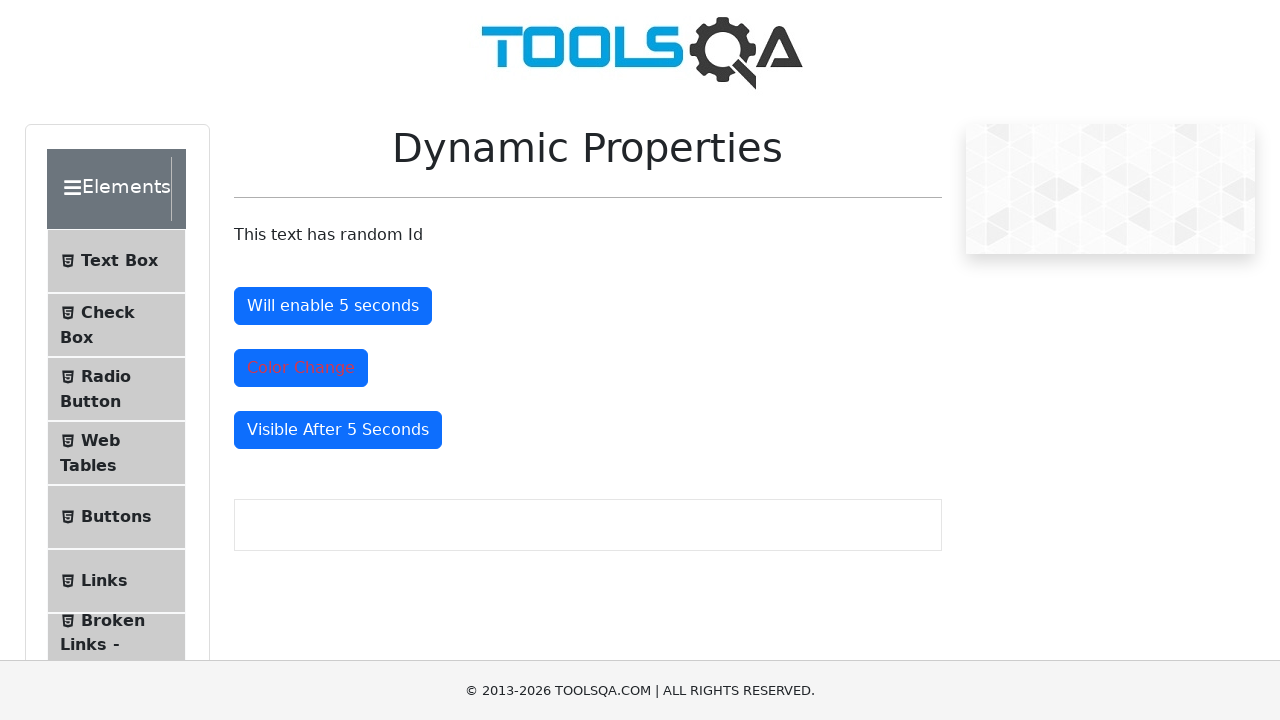

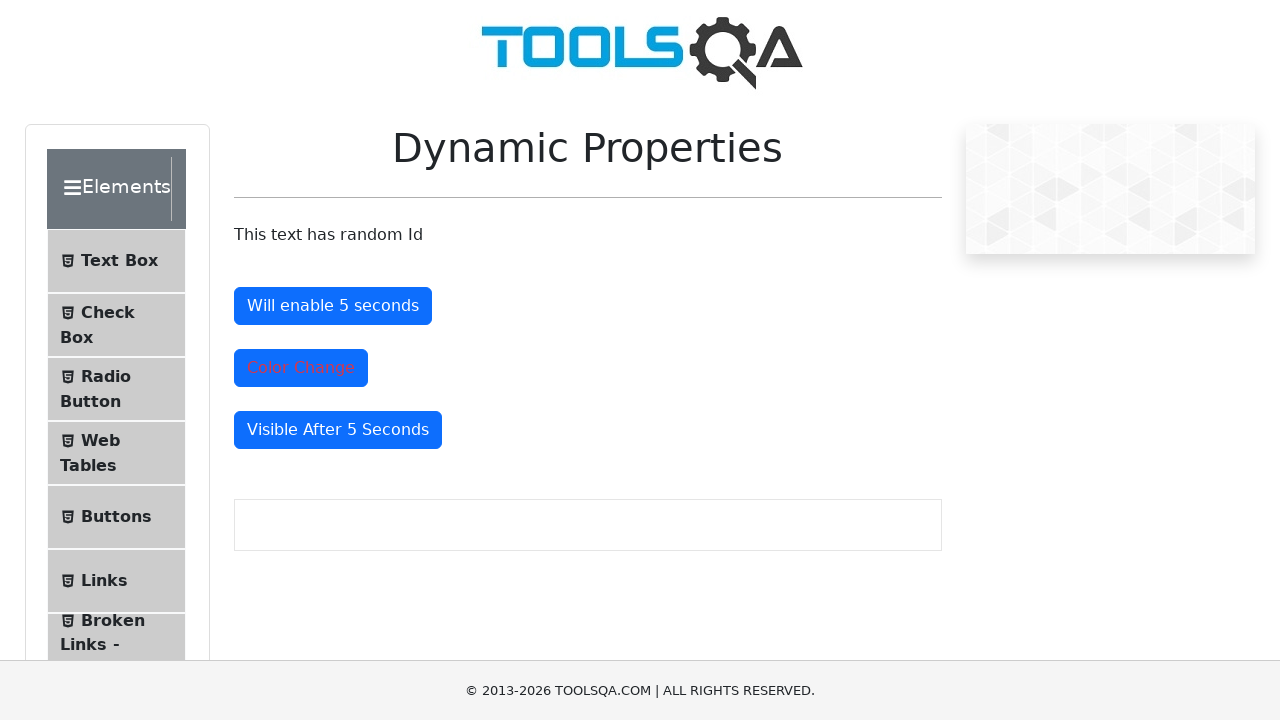